Tests editing a todo item by double-clicking it, changing the text, and pressing Enter to save.

Starting URL: https://demo.playwright.dev/todomvc

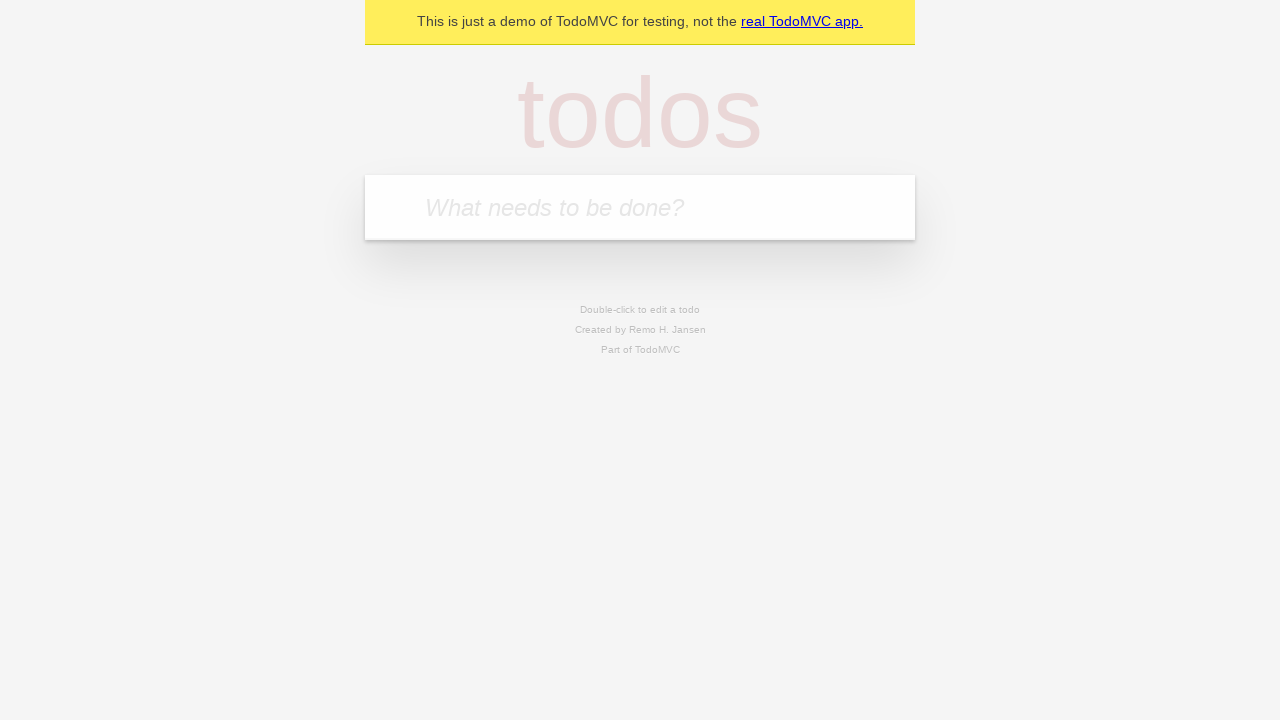

Filled new todo input with 'buy some cheese' on internal:attr=[placeholder="What needs to be done?"i]
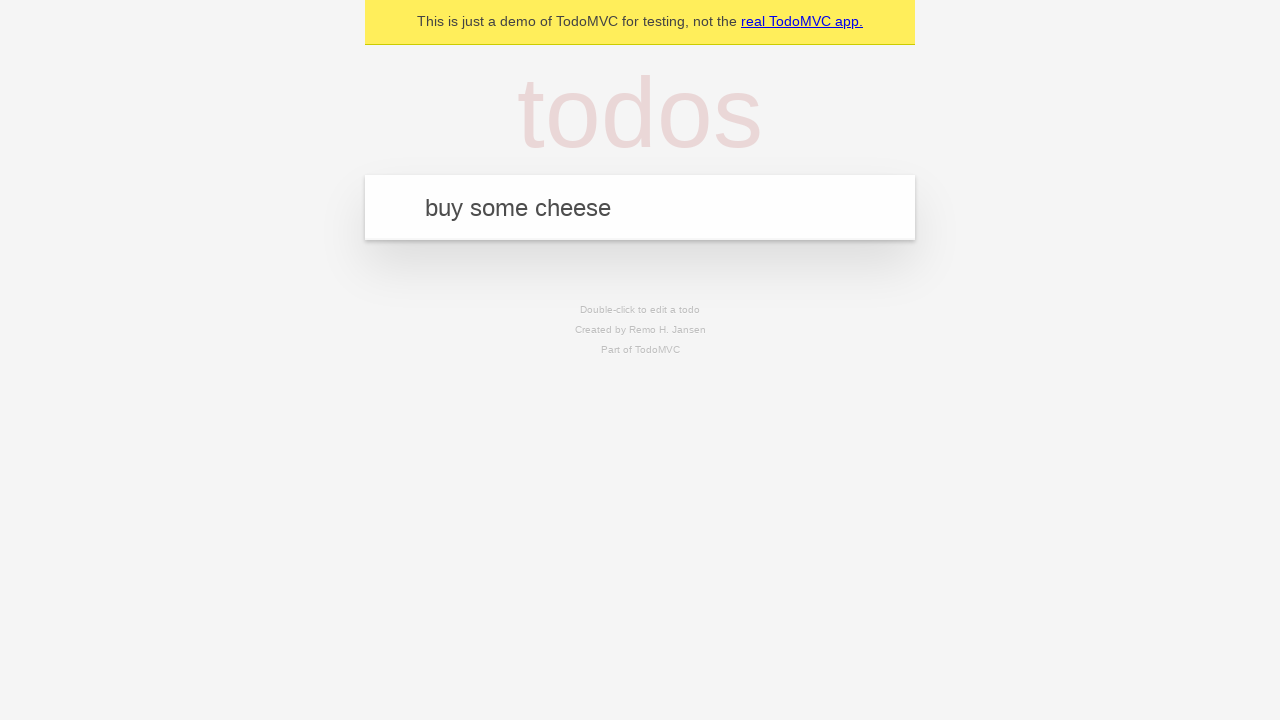

Pressed Enter to create first todo item on internal:attr=[placeholder="What needs to be done?"i]
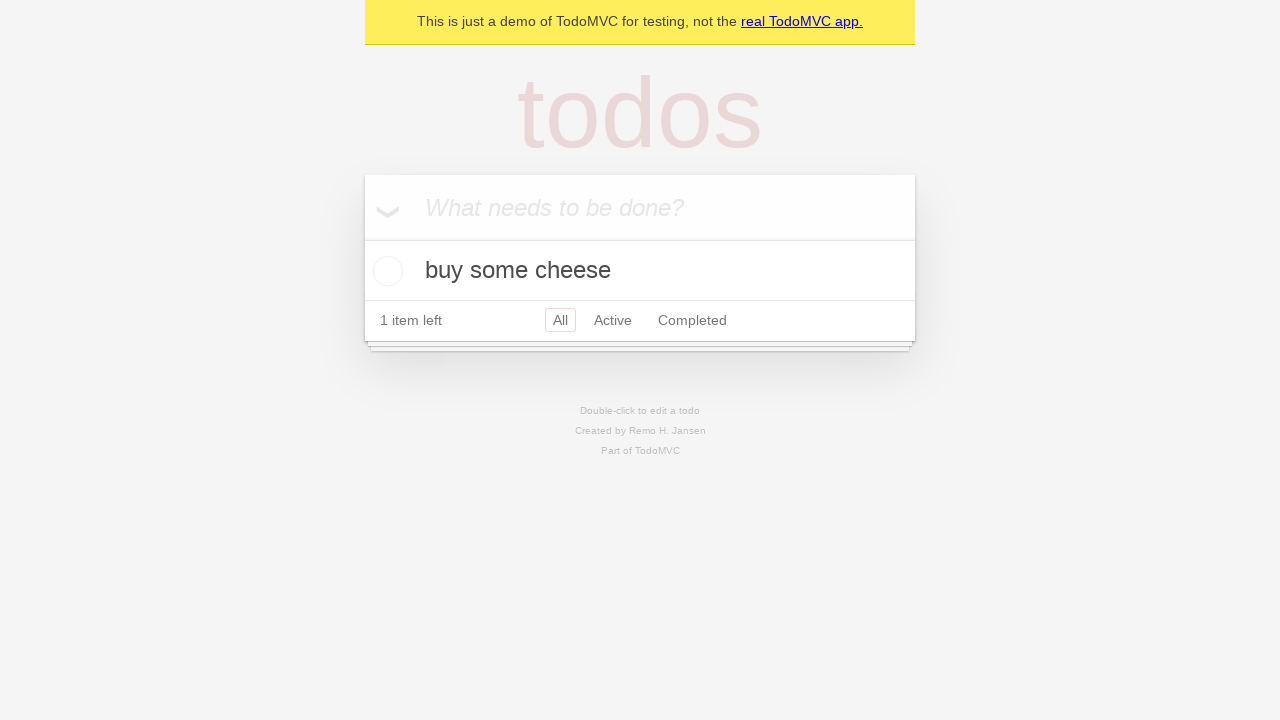

Filled new todo input with 'feed the cat' on internal:attr=[placeholder="What needs to be done?"i]
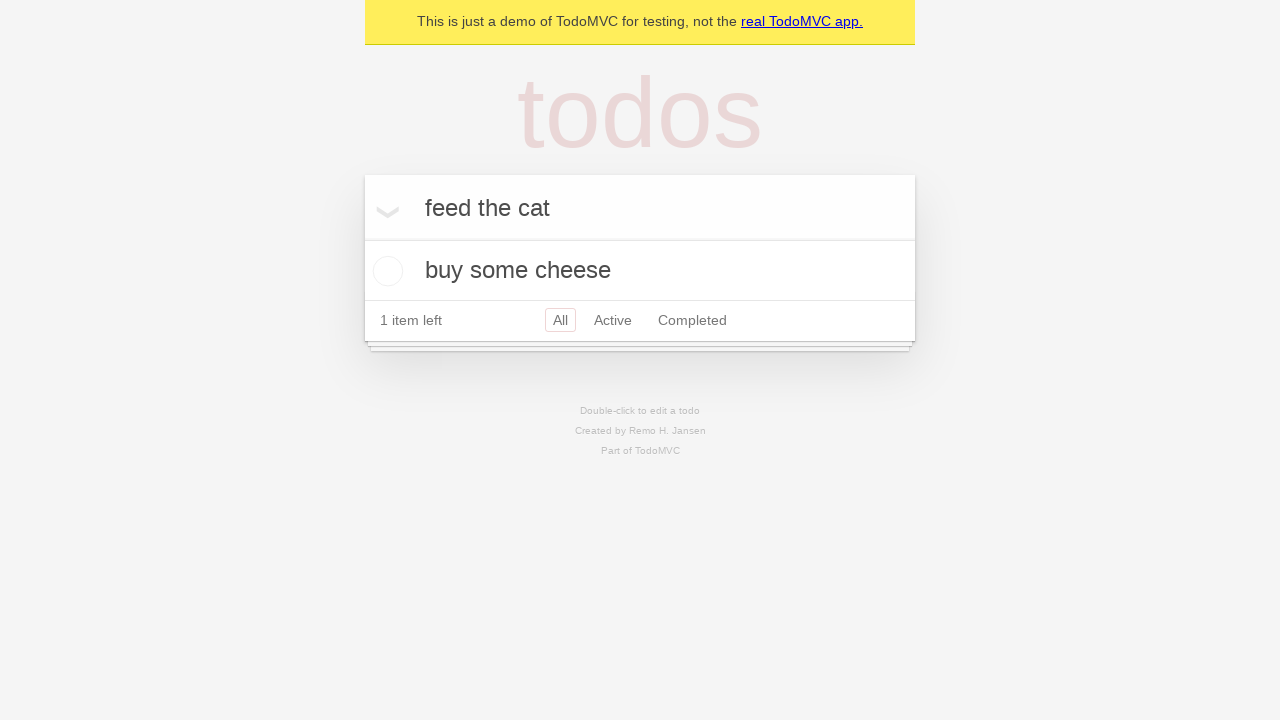

Pressed Enter to create second todo item on internal:attr=[placeholder="What needs to be done?"i]
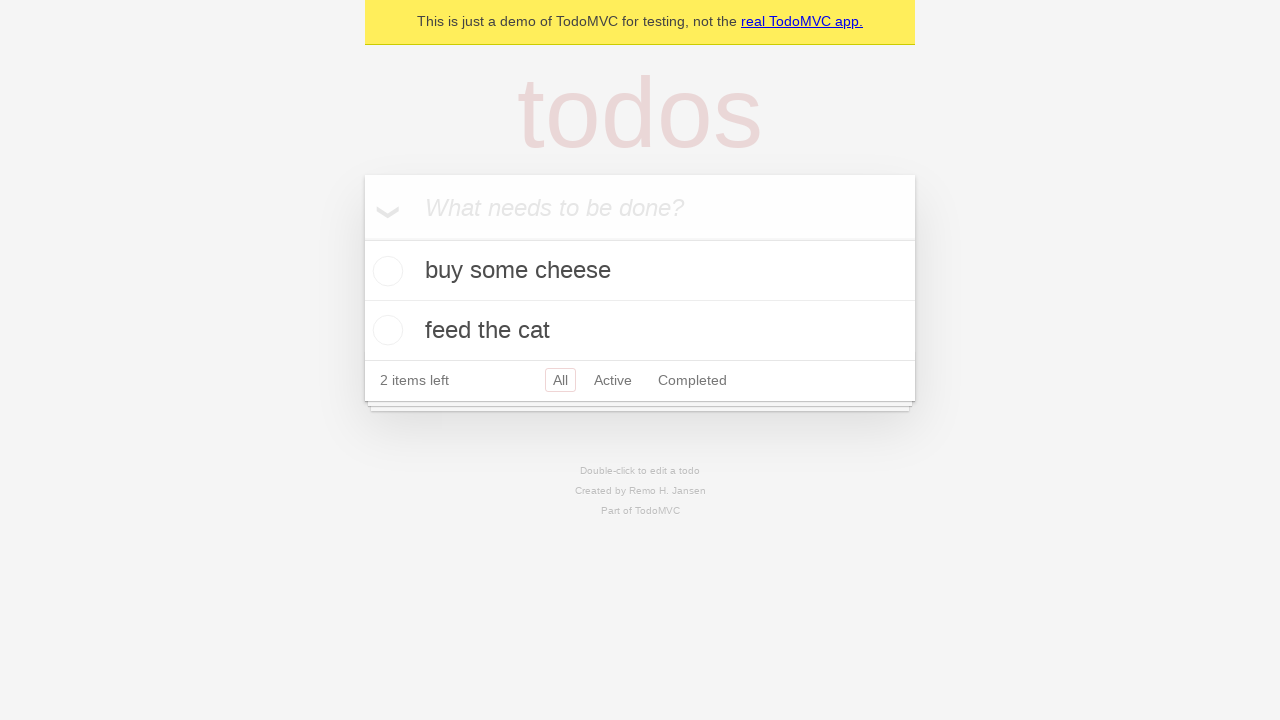

Filled new todo input with 'book a doctors appointment' on internal:attr=[placeholder="What needs to be done?"i]
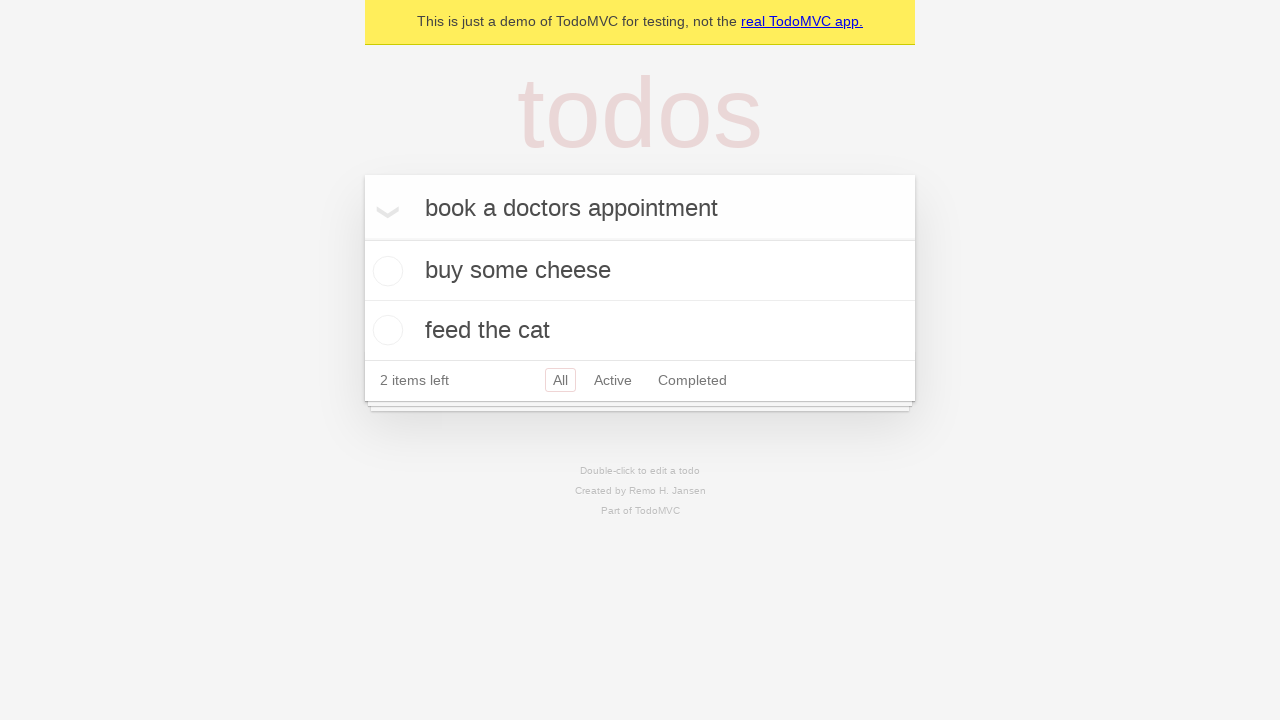

Pressed Enter to create third todo item on internal:attr=[placeholder="What needs to be done?"i]
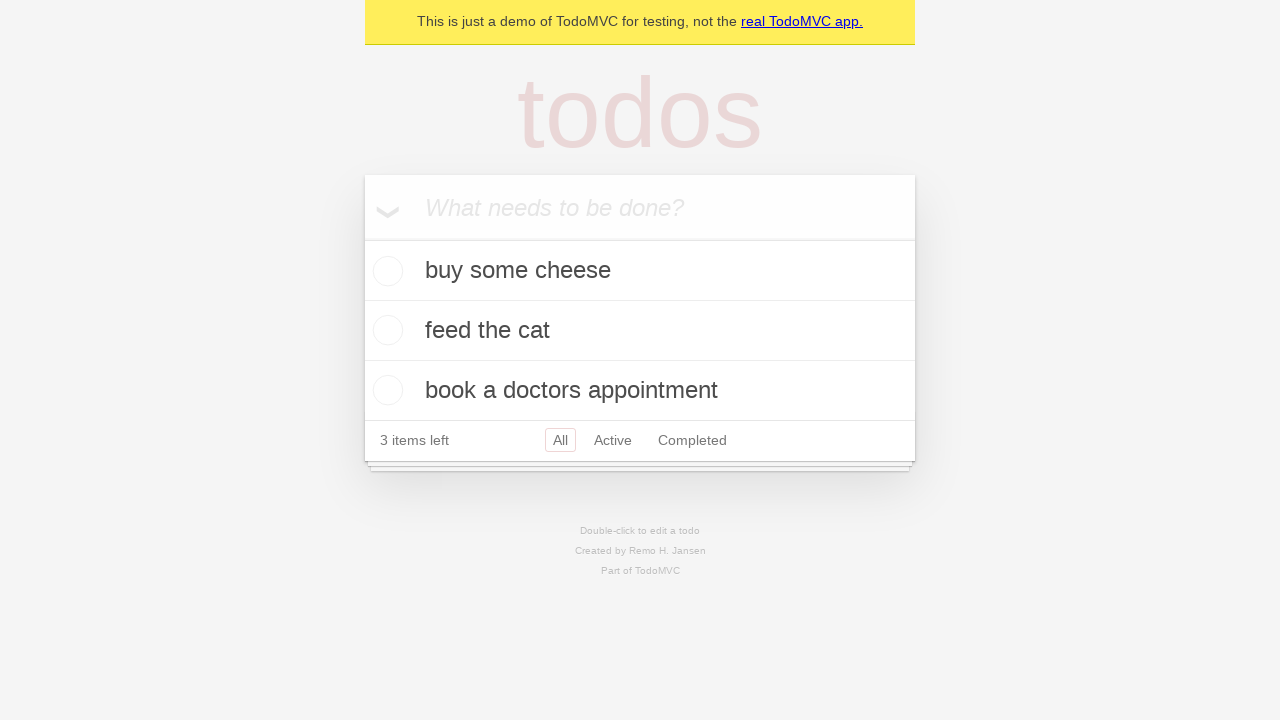

Retrieved all todo items
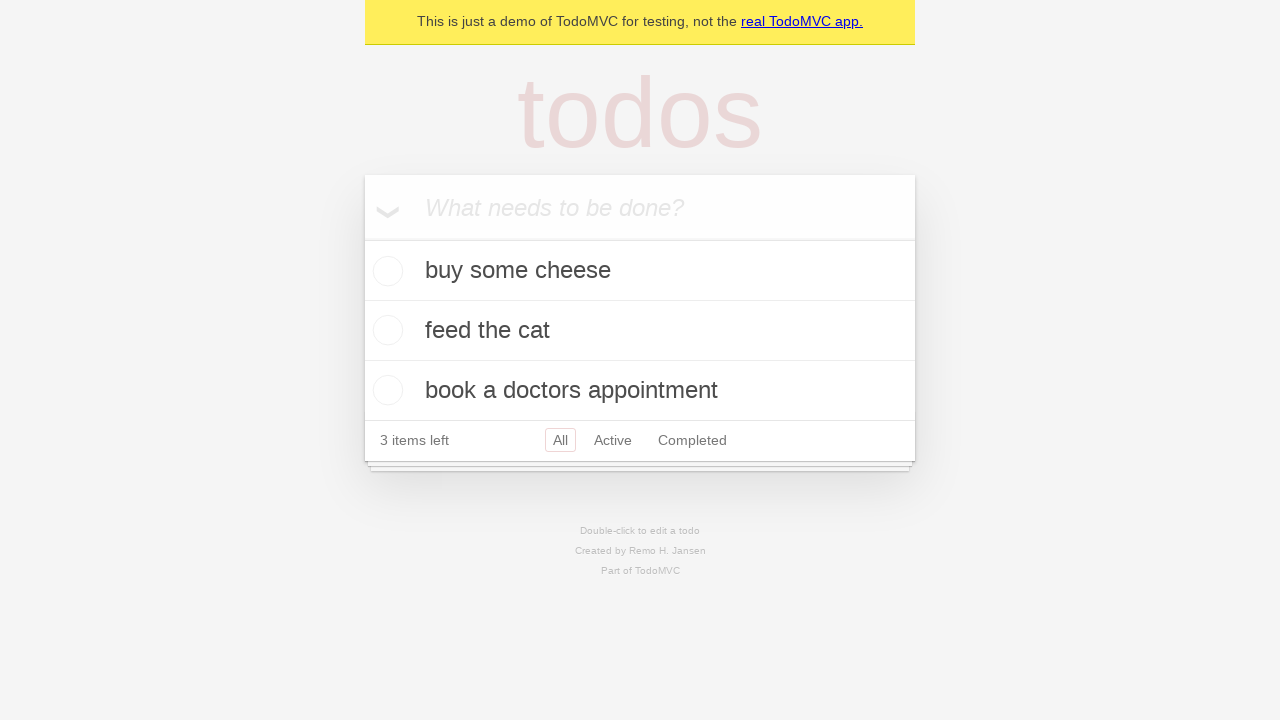

Selected second todo item
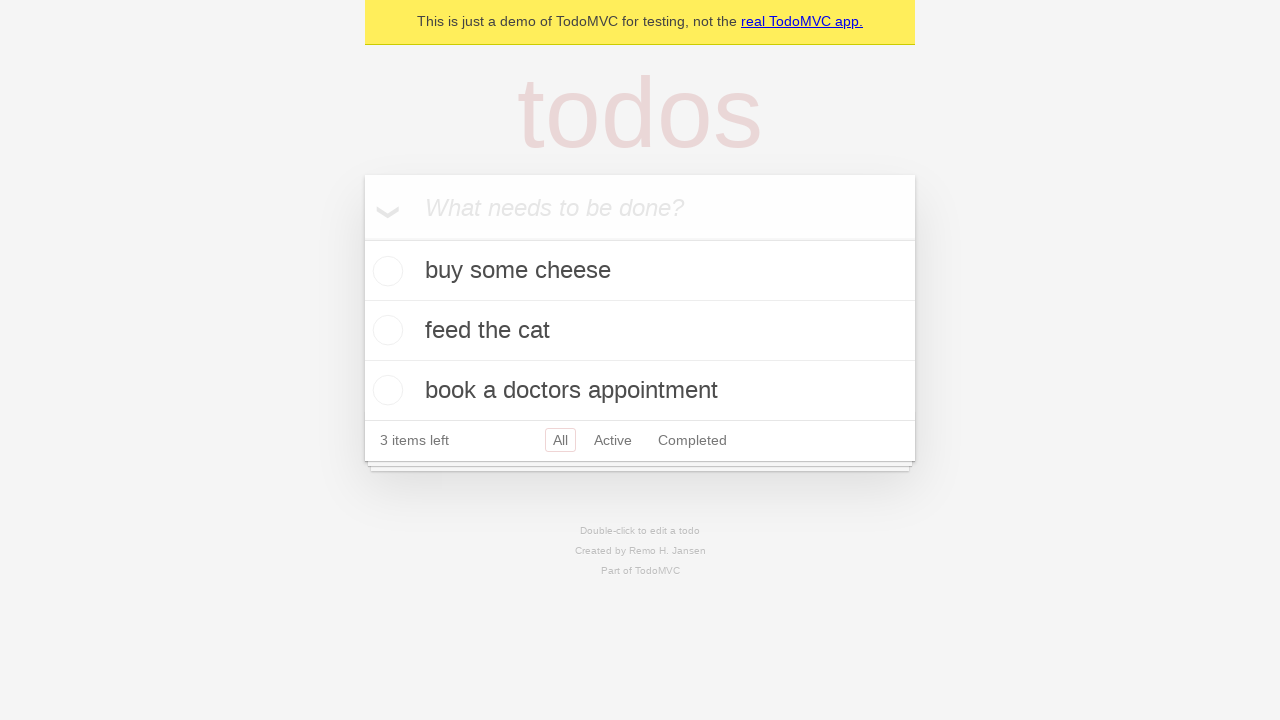

Double-clicked second todo item to enter edit mode at (640, 331) on internal:testid=[data-testid="todo-item"s] >> nth=1
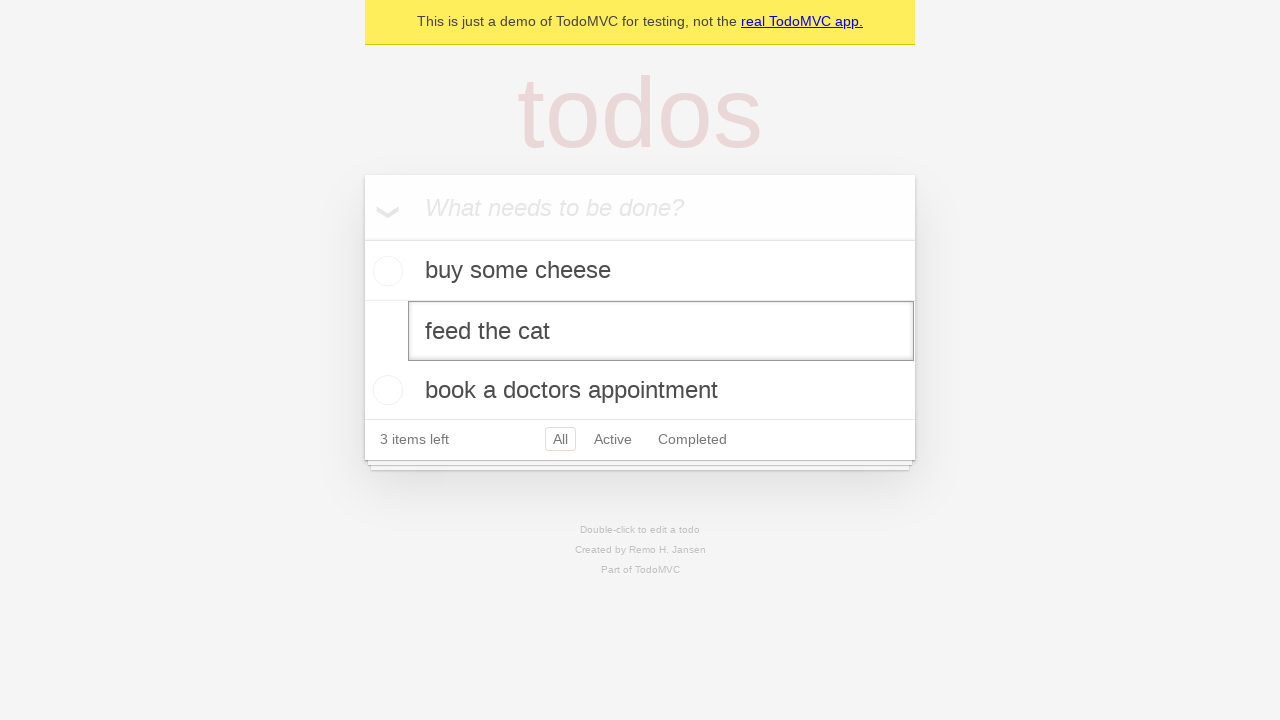

Located edit textbox for todo item
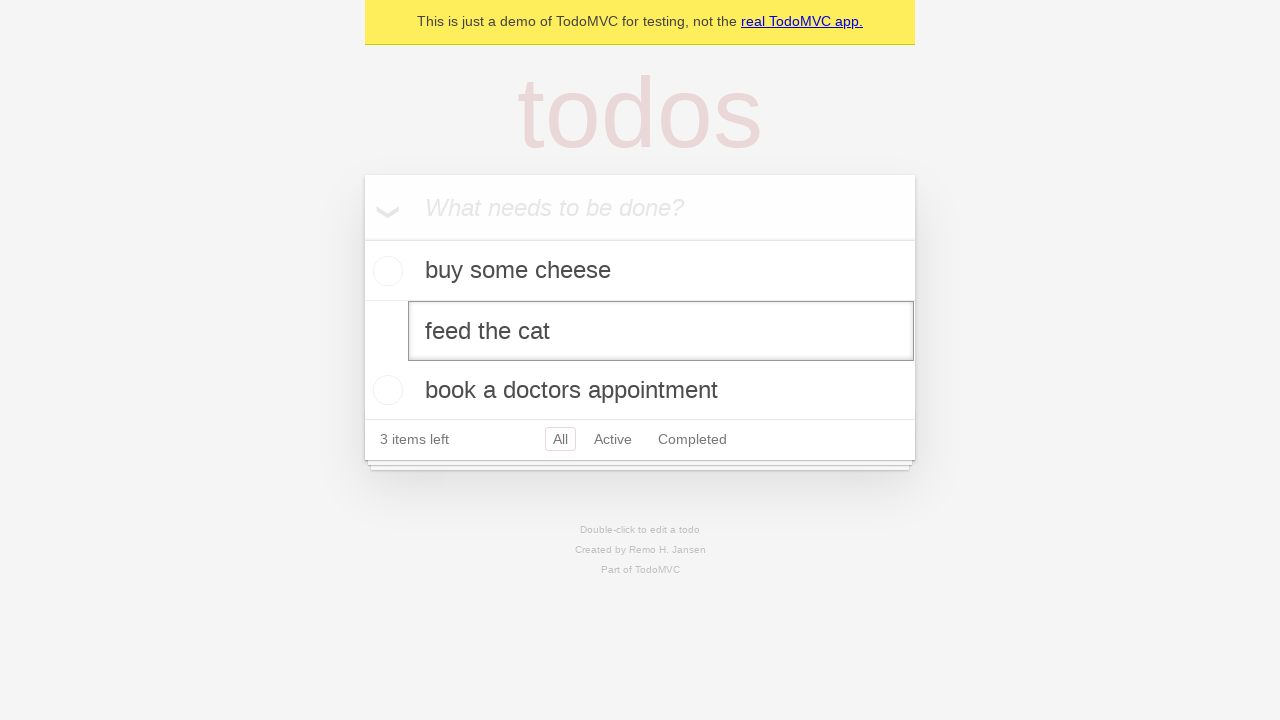

Changed todo text to 'buy some sausages' on internal:testid=[data-testid="todo-item"s] >> nth=1 >> internal:role=textbox[nam
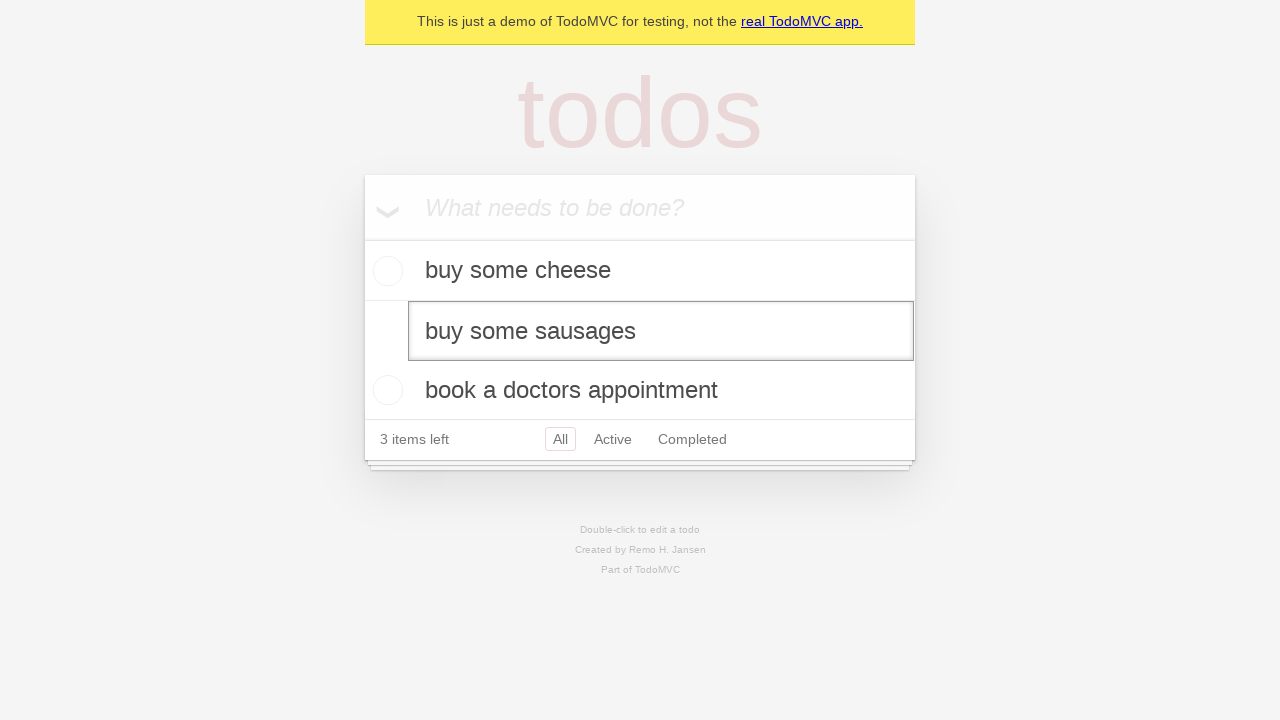

Pressed Enter to save edited todo item on internal:testid=[data-testid="todo-item"s] >> nth=1 >> internal:role=textbox[nam
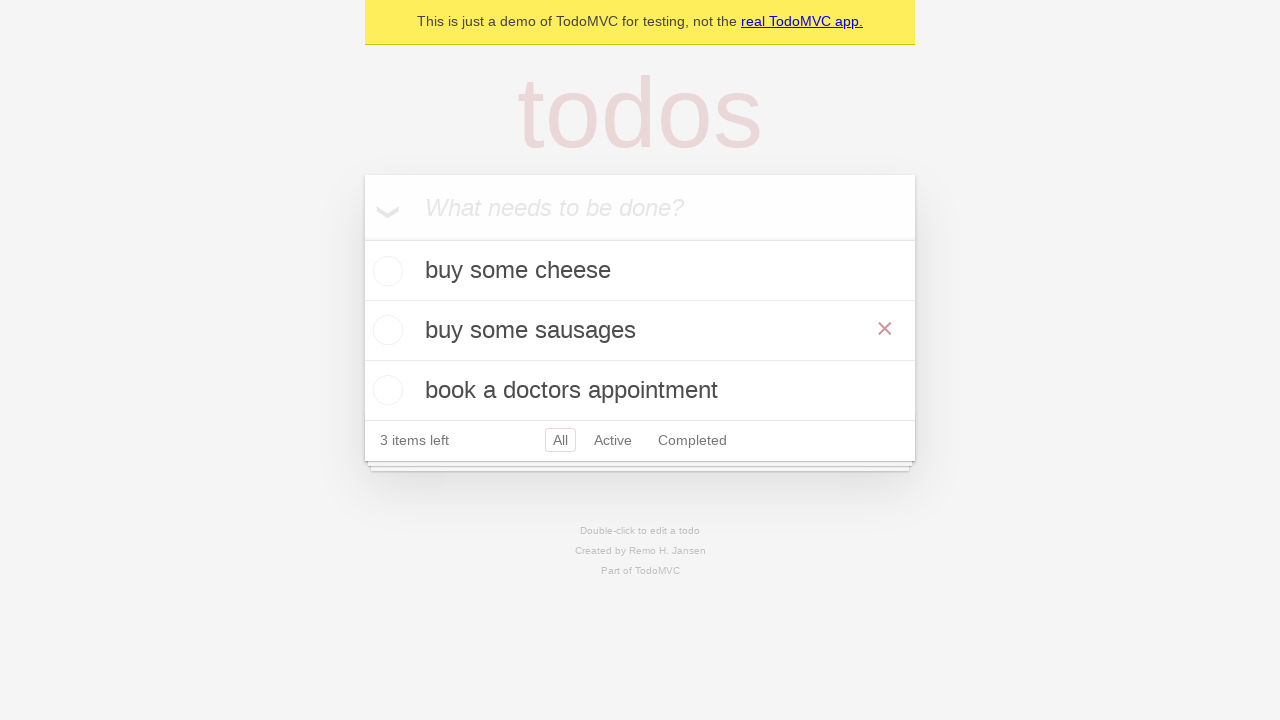

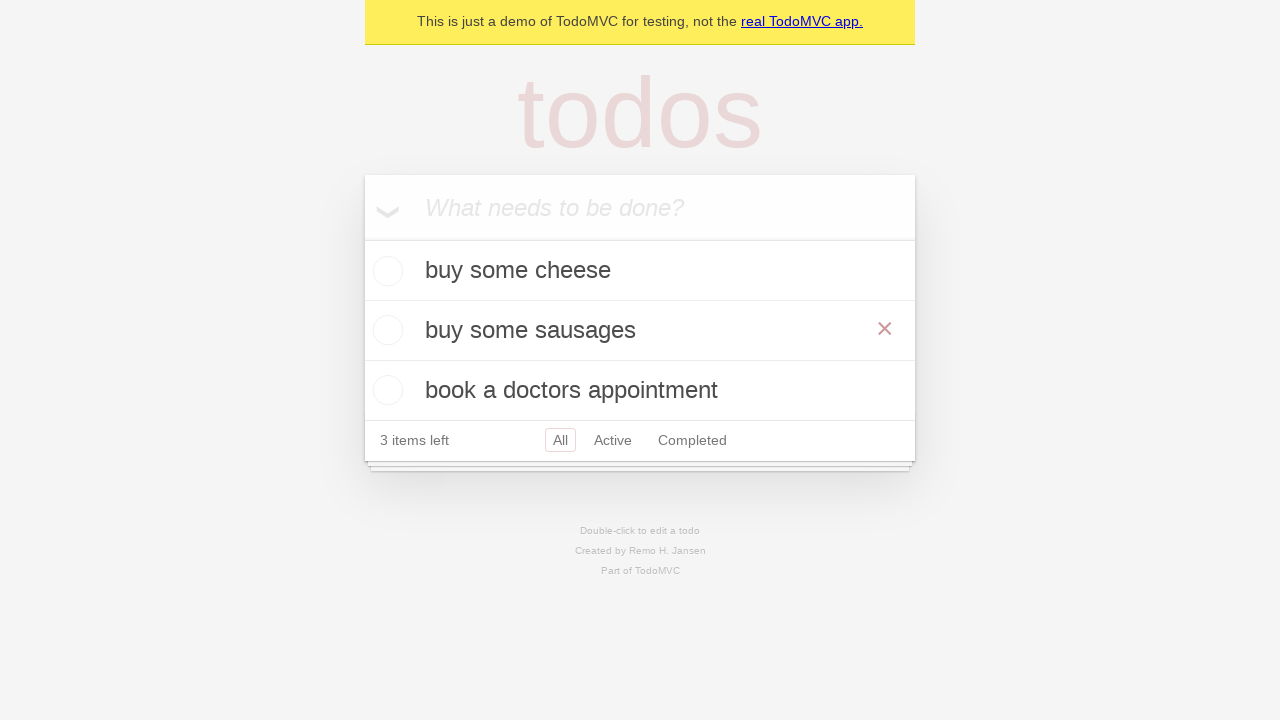